Tests switching between browser tabs by opening a new tab, performing actions in it, then switching back to the original tab

Starting URL: https://rahulshettyacademy.com/AutomationPractice/

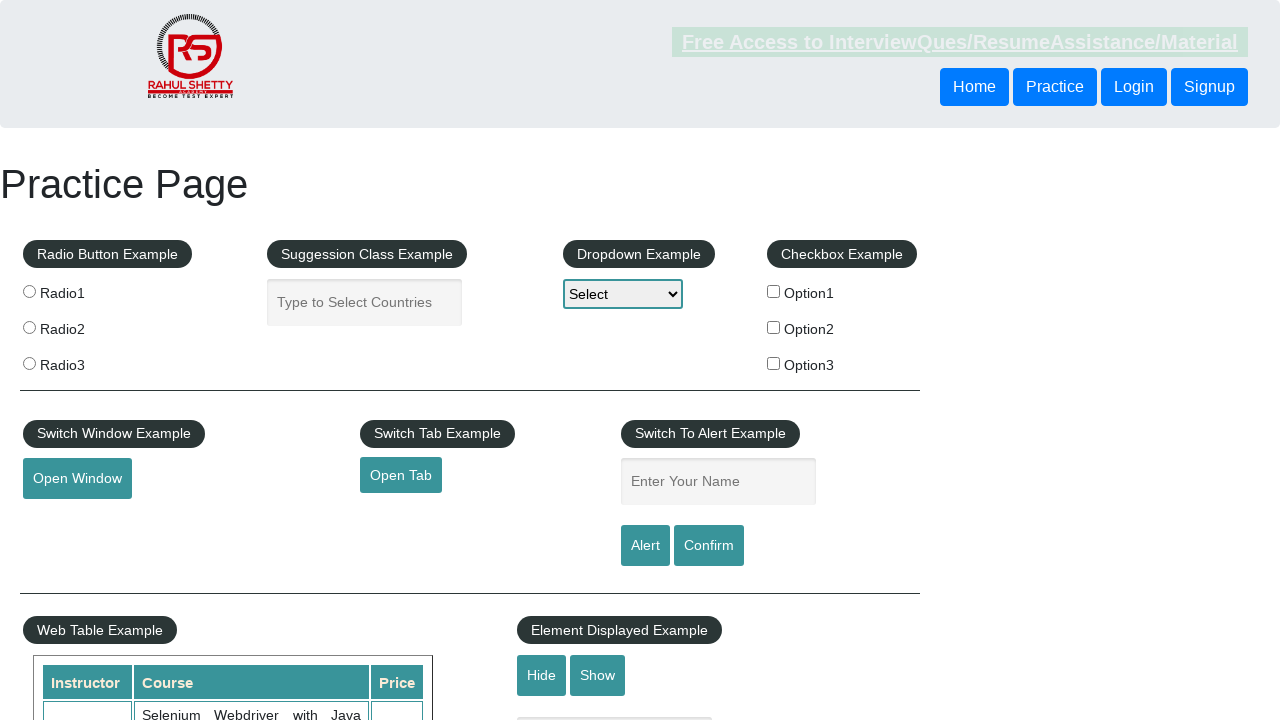

Clicked button to open new tab at (401, 475) on #opentab
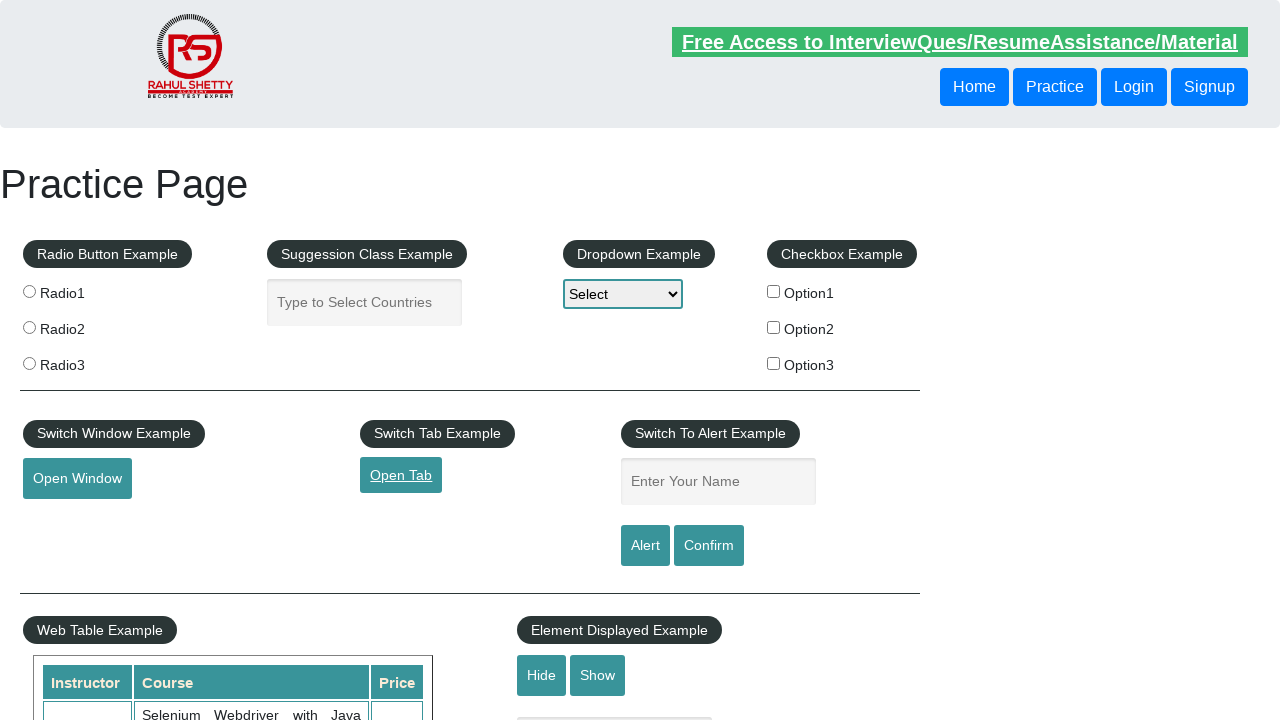

New tab opened and captured
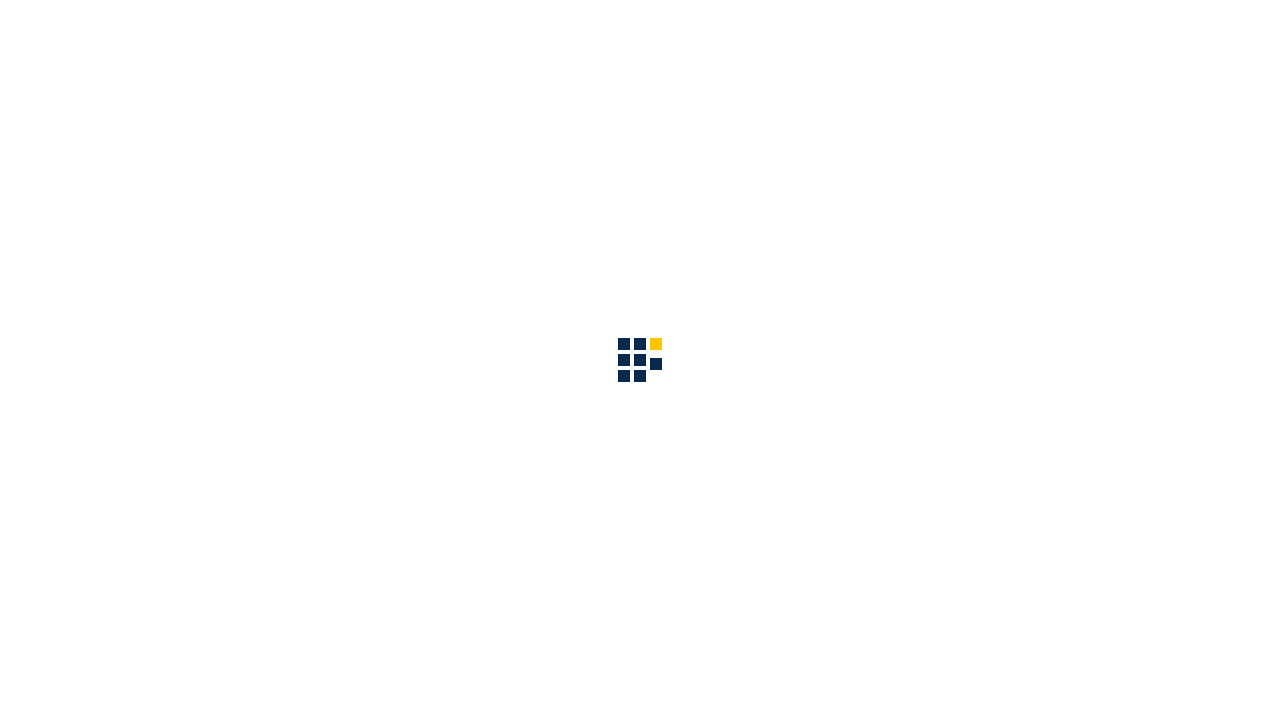

New page finished loading
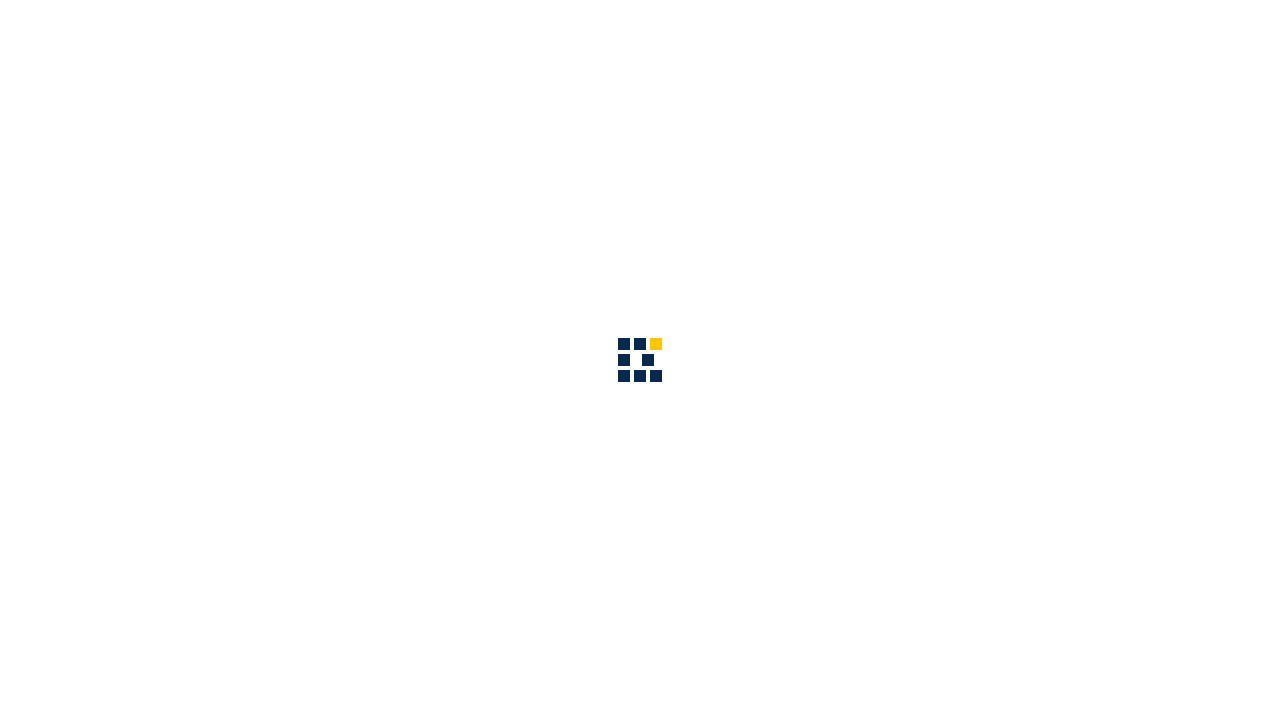

Clicked 'Access all our Courses' link in new tab at (1092, 26) on text=Access all our Courses
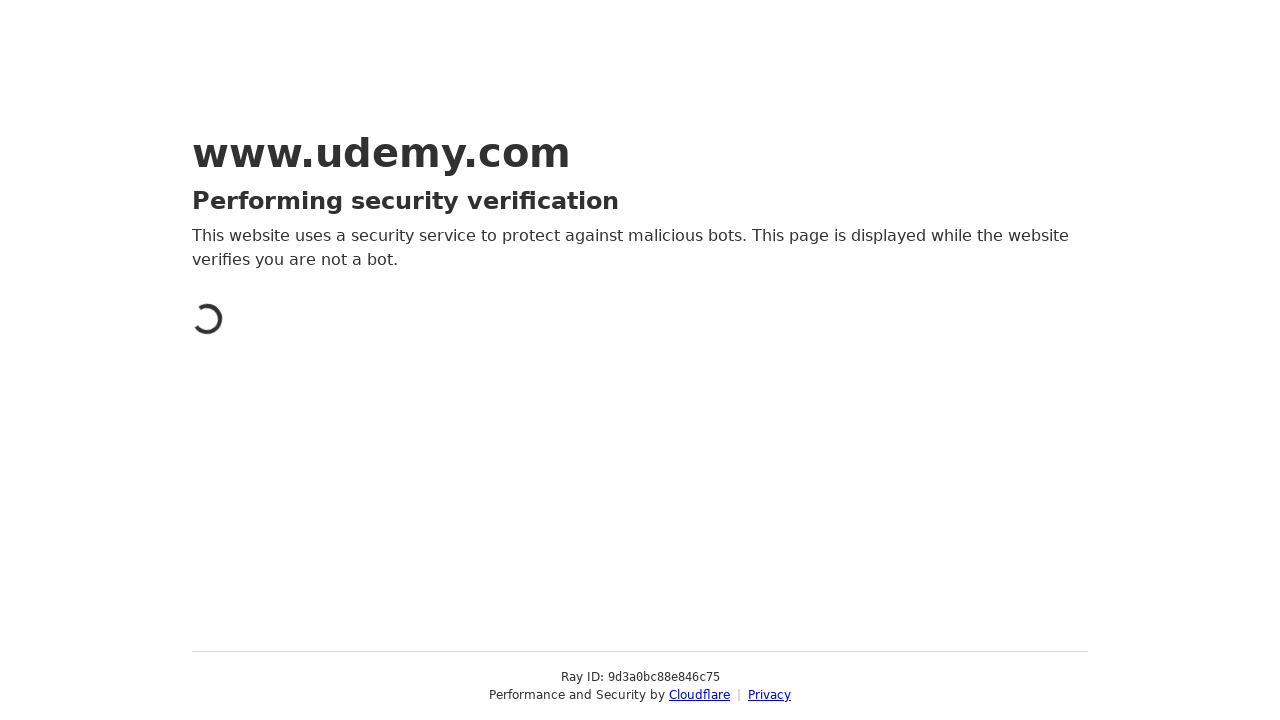

Switched back to original tab and filled autocomplete field with 'Yes!!!Success' on #autocomplete
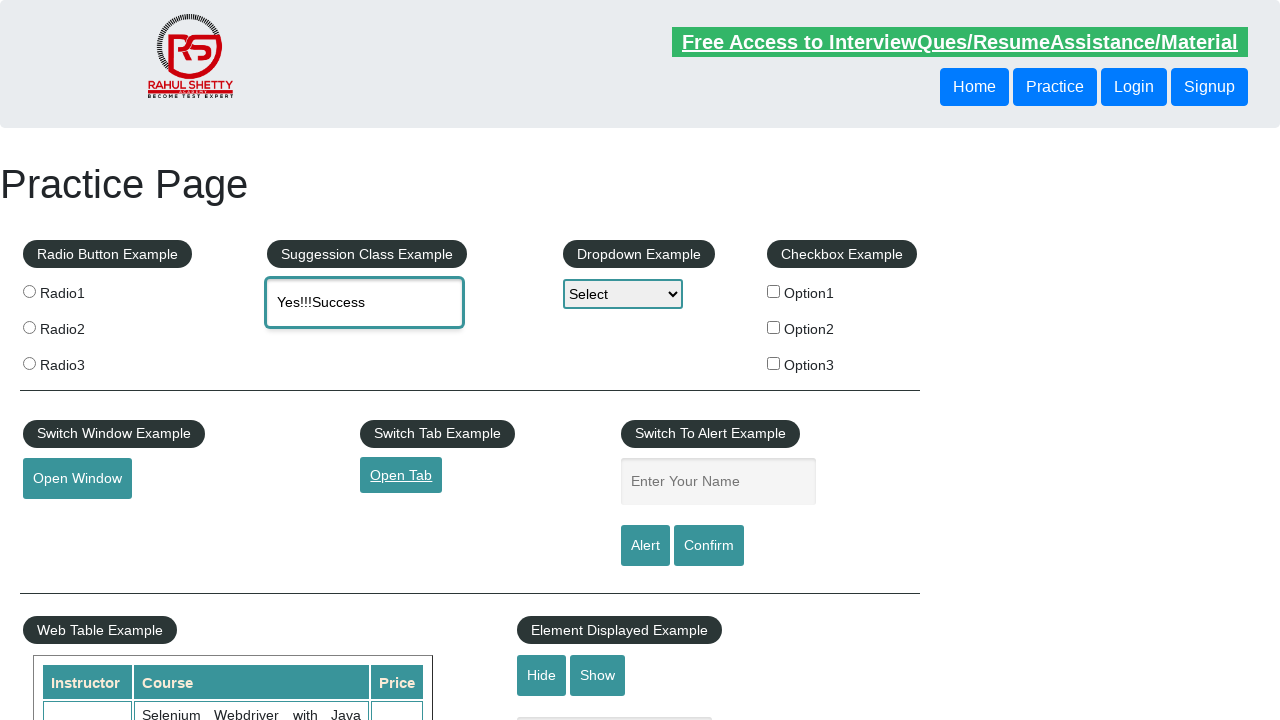

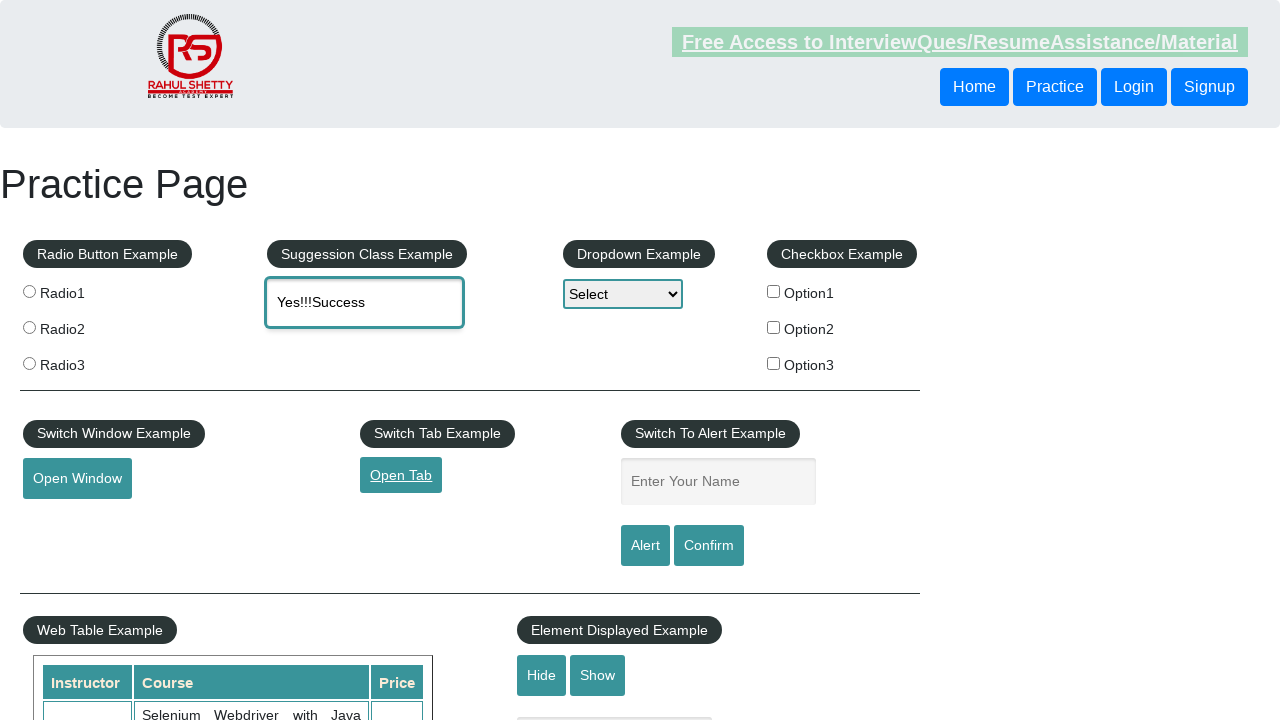